Tests drag and drop functionality by dragging element A to element B position and verifying the elements have swapped

Starting URL: https://the-internet.herokuapp.com/drag_and_drop

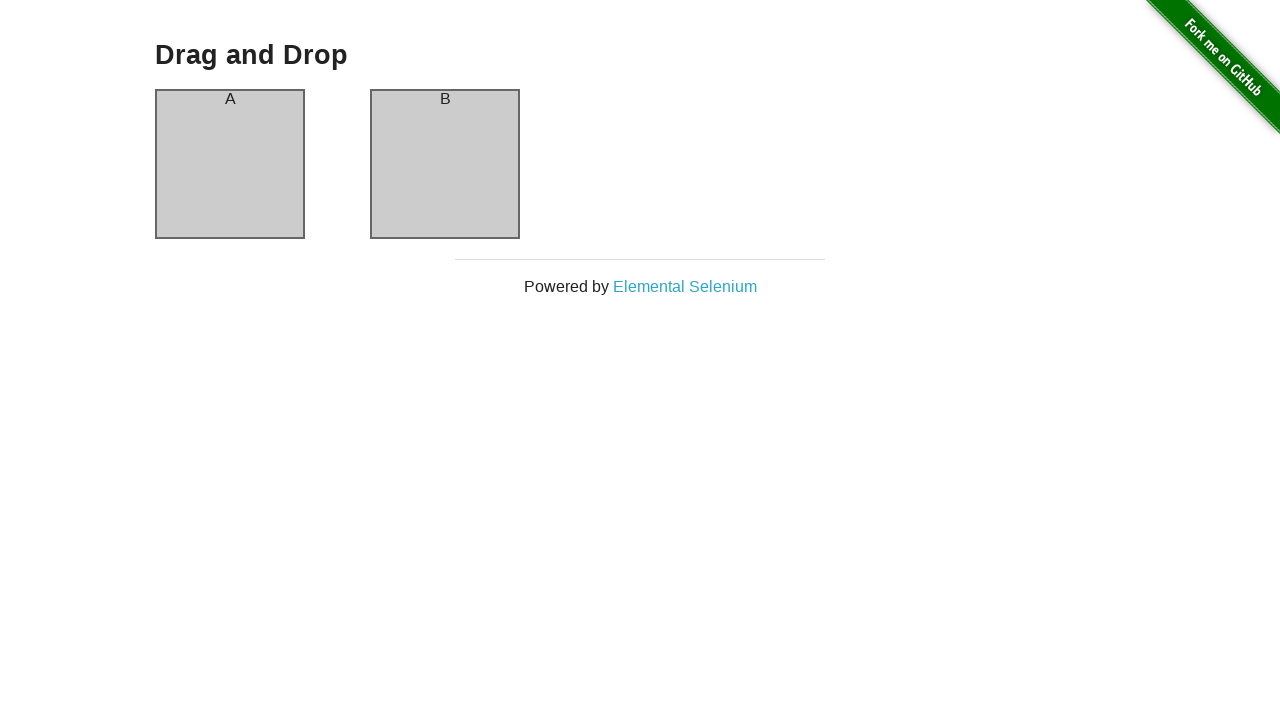

Verified element A is in column-a initially
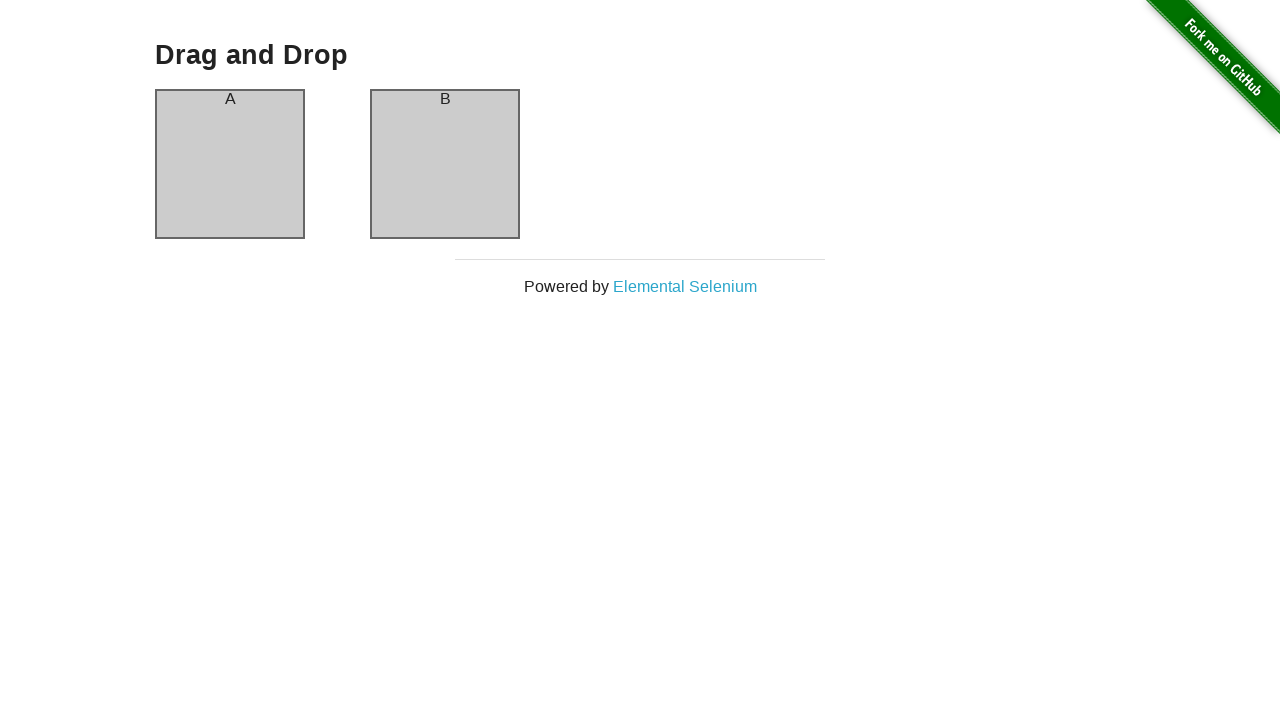

Verified element B is in column-b initially
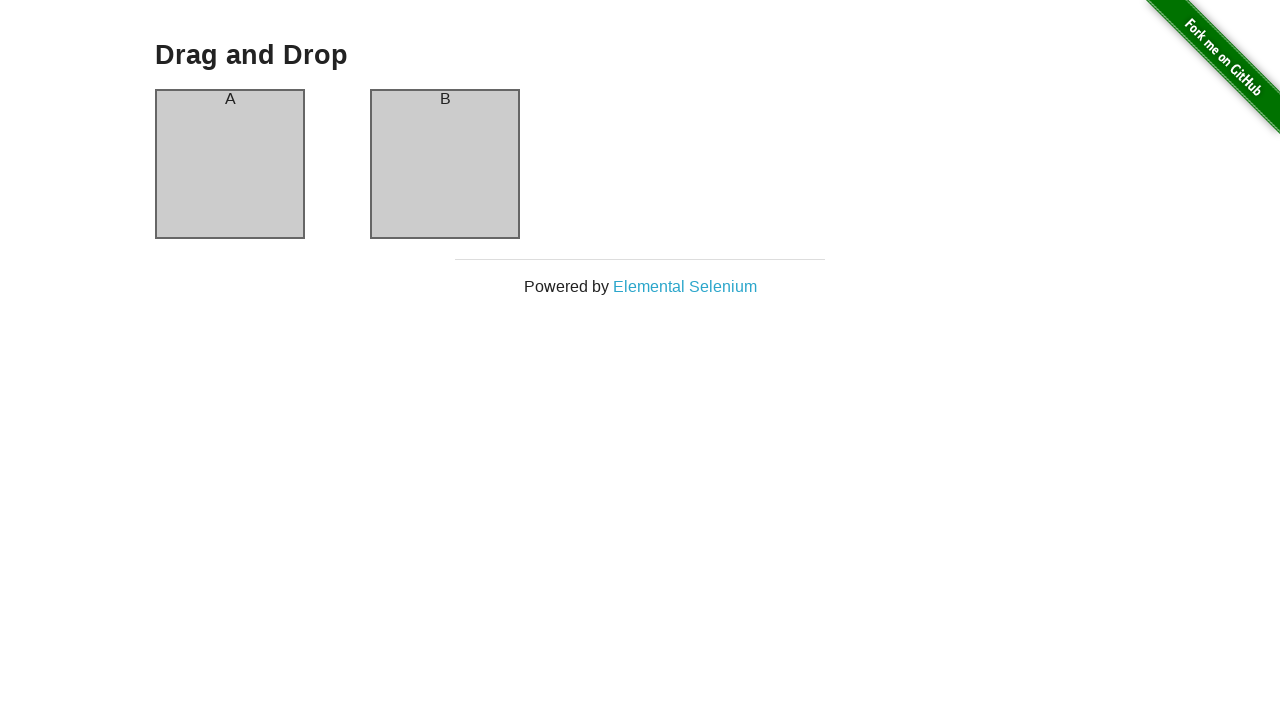

Dragged element A from column-a to column-b at (445, 164)
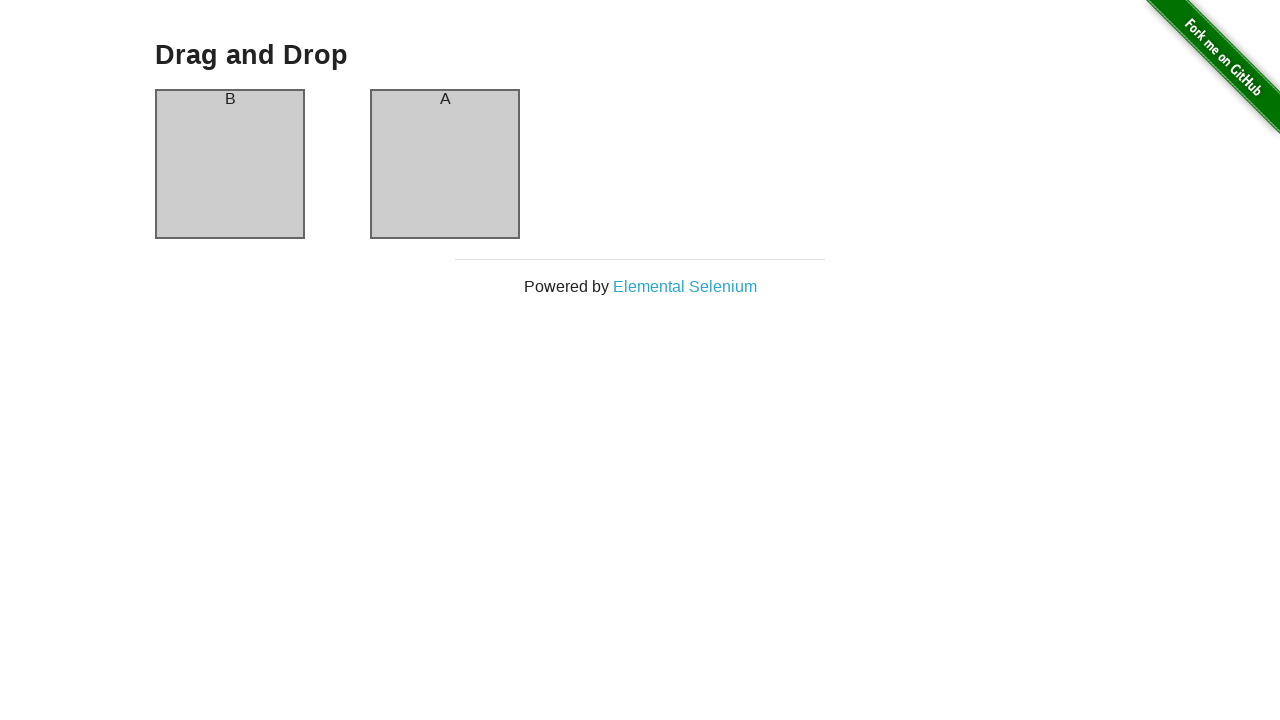

Verified element B is now in column-a after drag and drop
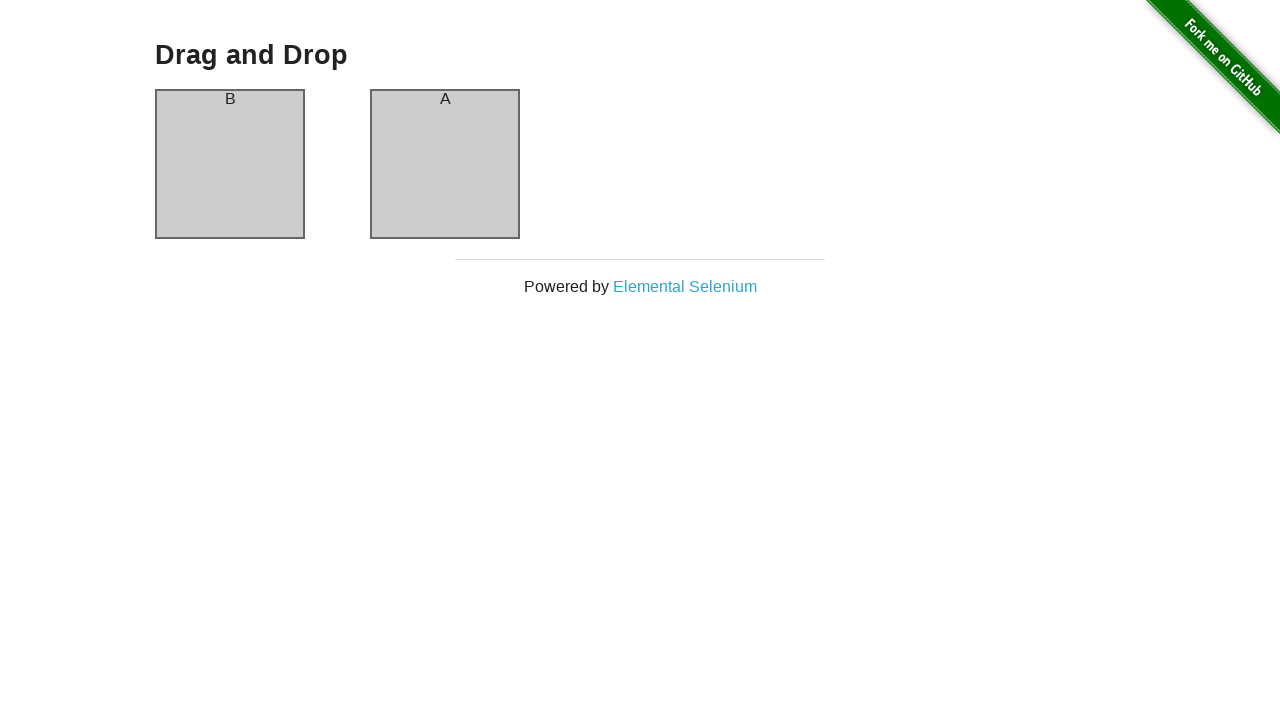

Verified element A is now in column-b after drag and drop - swap complete
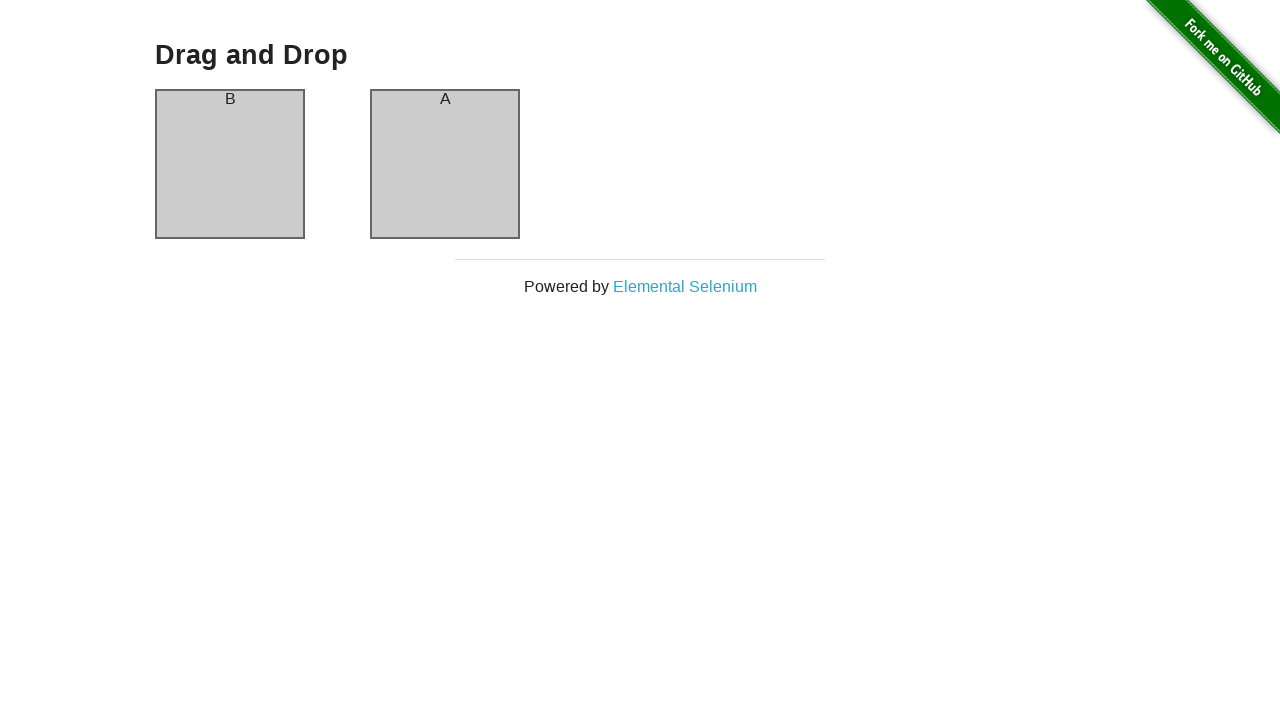

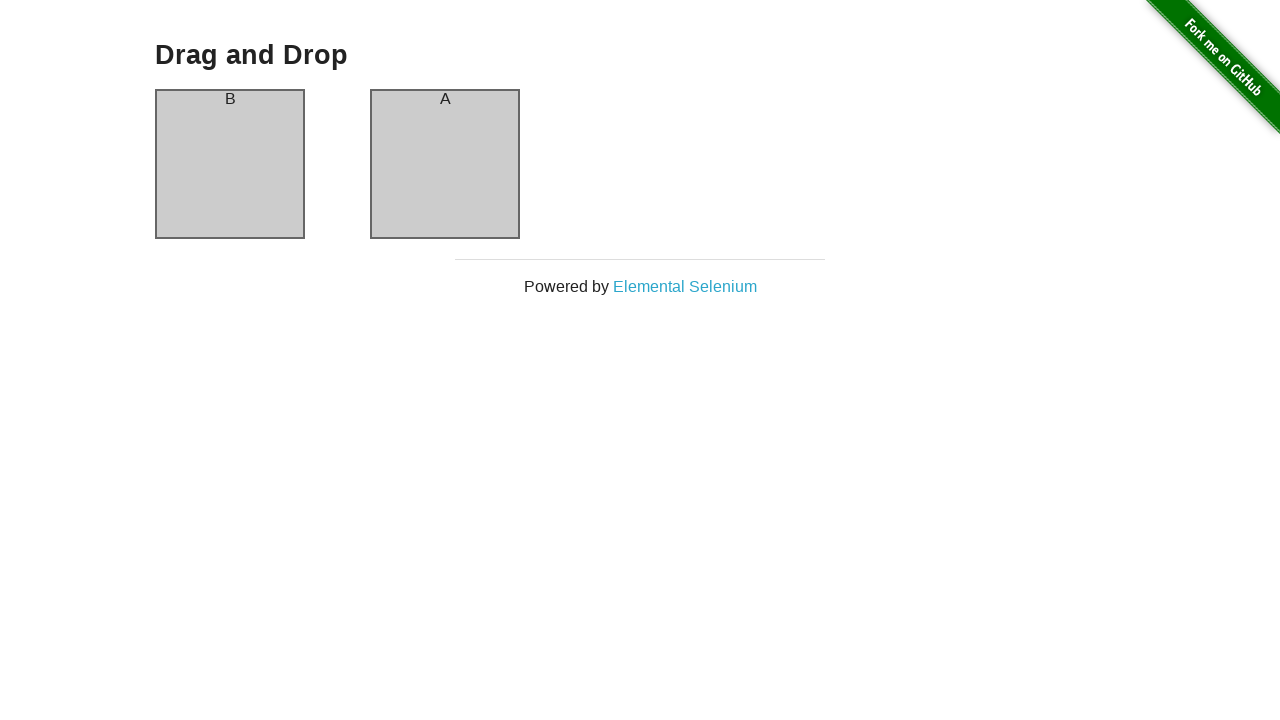